Tests that the todo counter displays the correct number of items as todos are added

Starting URL: https://demo.playwright.dev/todomvc

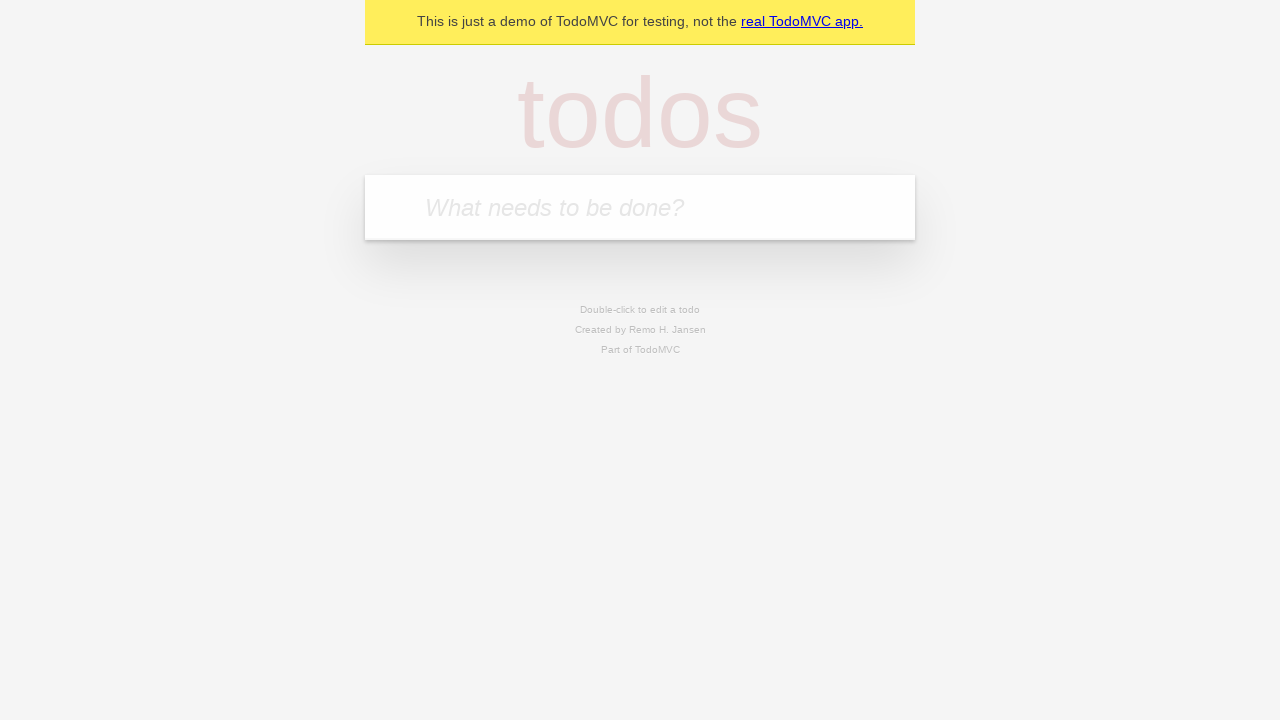

Filled todo input with 'buy some cheese' on internal:attr=[placeholder="What needs to be done?"i]
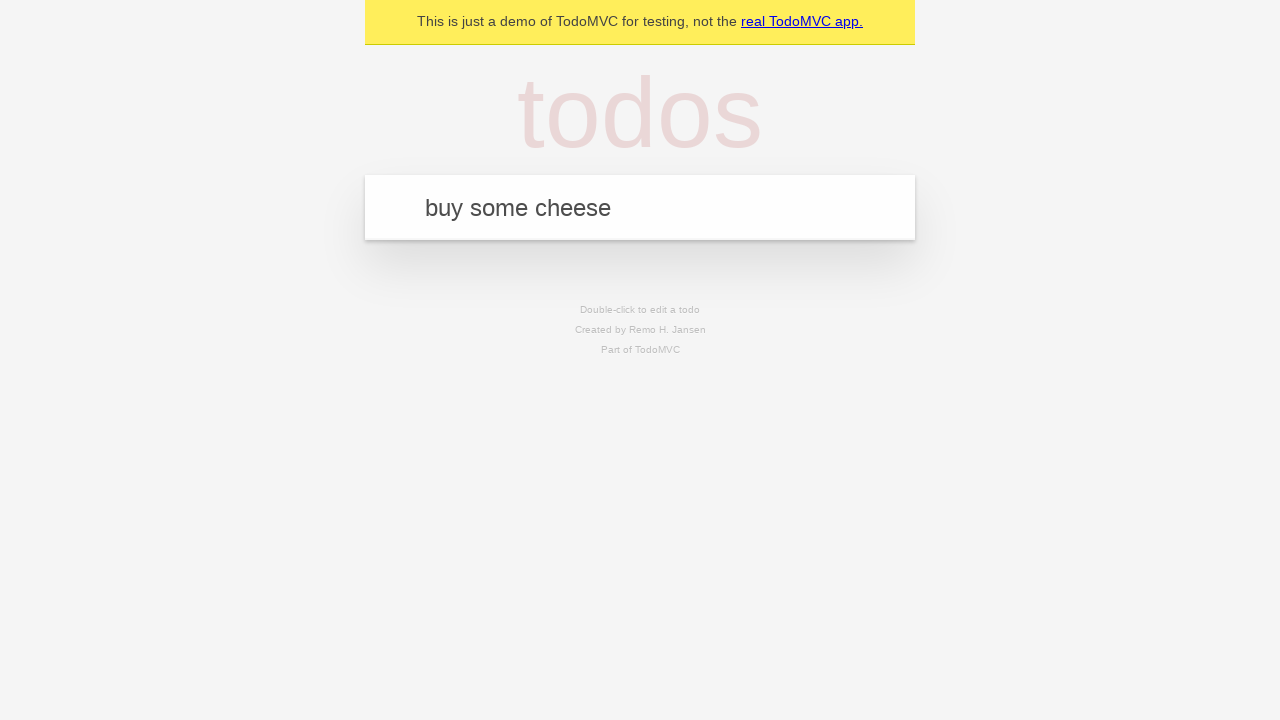

Pressed Enter to create first todo item on internal:attr=[placeholder="What needs to be done?"i]
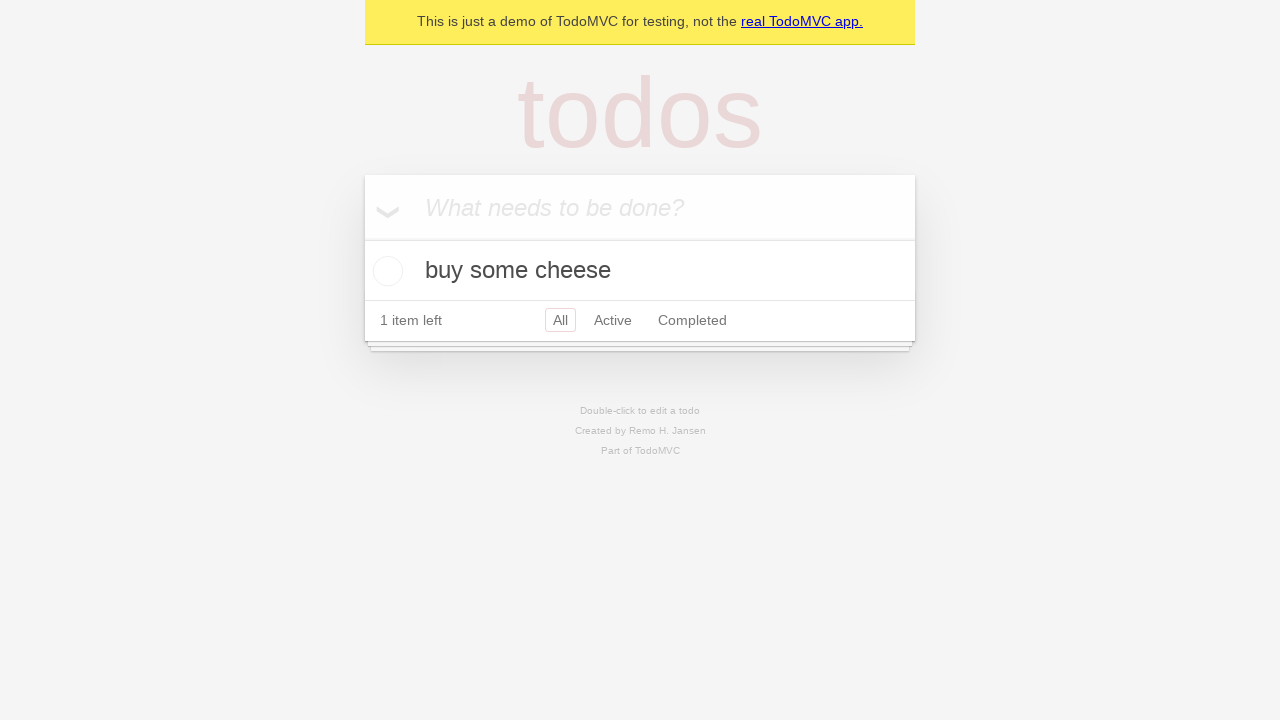

Todo counter element loaded and visible
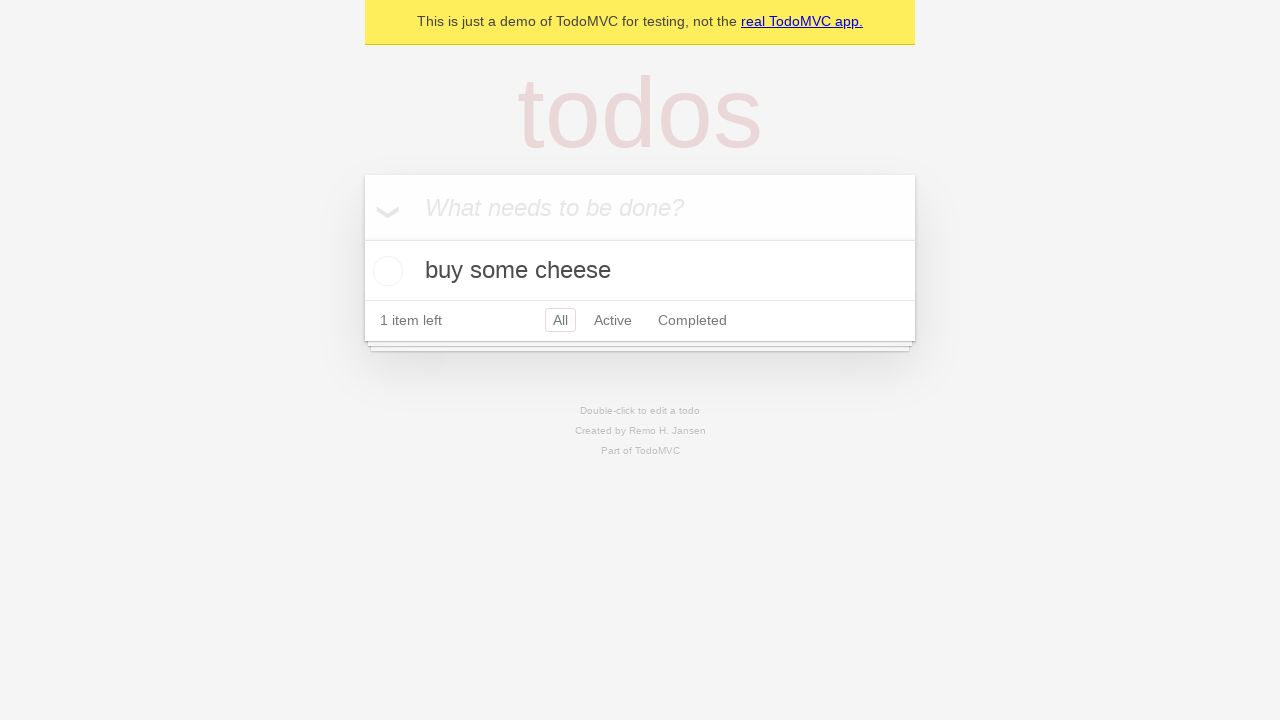

Filled todo input with 'feed the cat' on internal:attr=[placeholder="What needs to be done?"i]
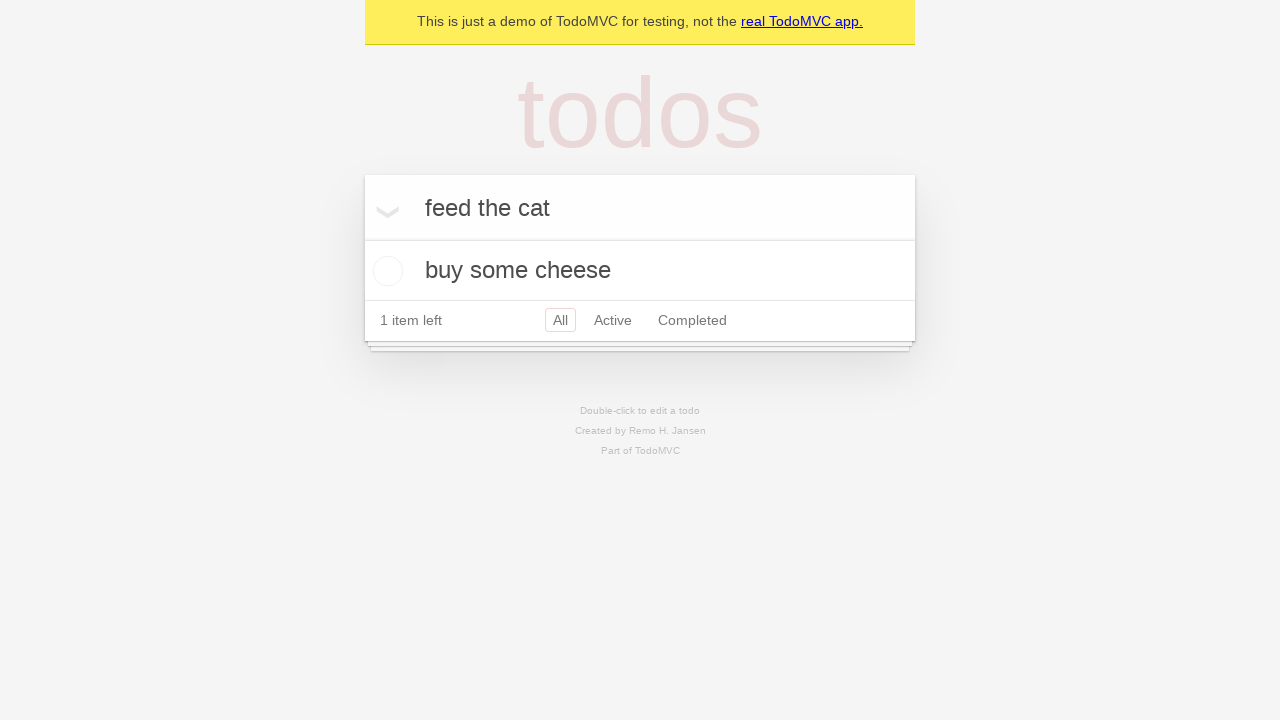

Pressed Enter to create second todo item on internal:attr=[placeholder="What needs to be done?"i]
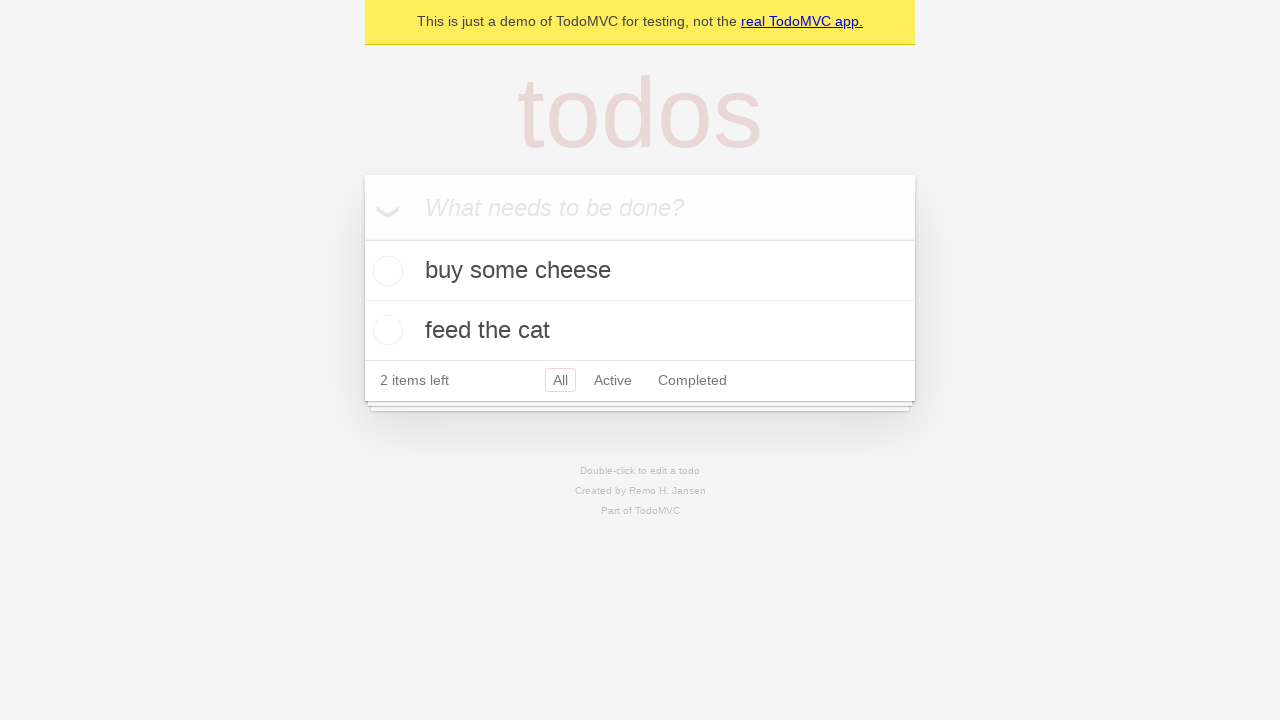

Second todo item appeared and is visible
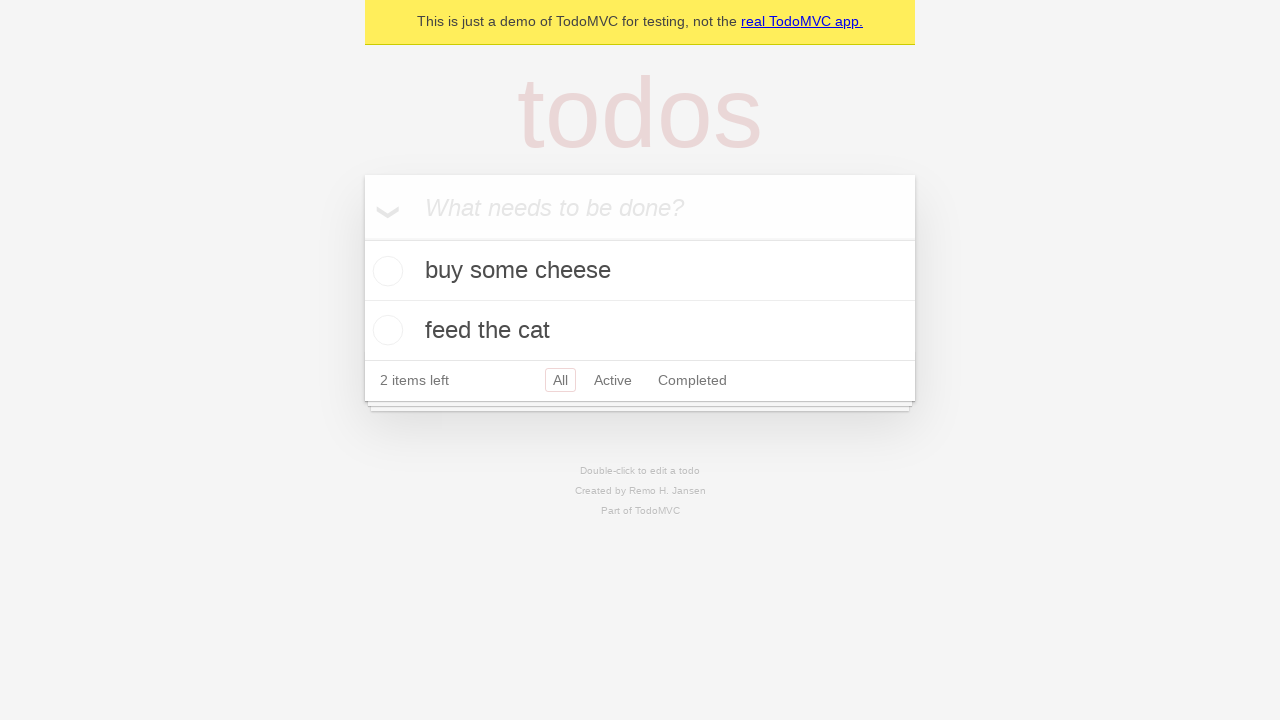

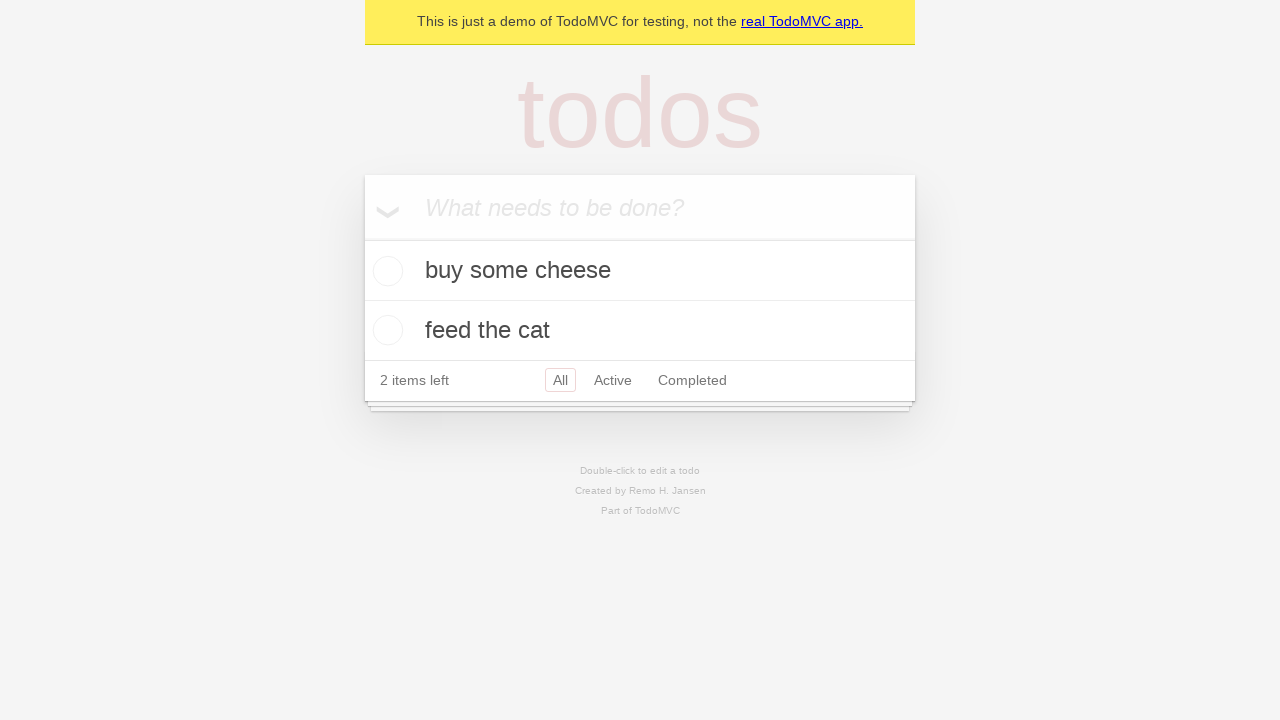